Tests date picker functionality by selecting a date in a calendar input field using JavaScript execution to set the date value

Starting URL: https://seleniumpractise.blogspot.com/2016/08/how-to-handle-calendar-in-selenium.html

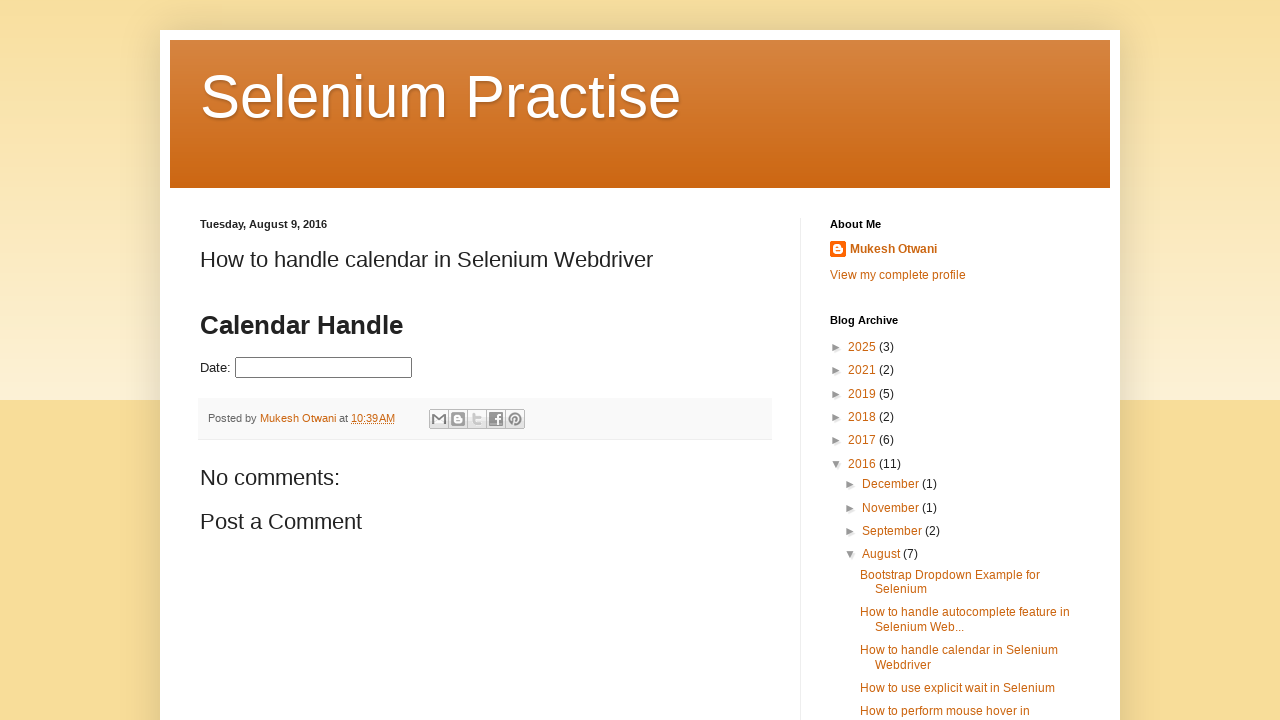

Set datepicker value to '12/24/2024' using JavaScript execution
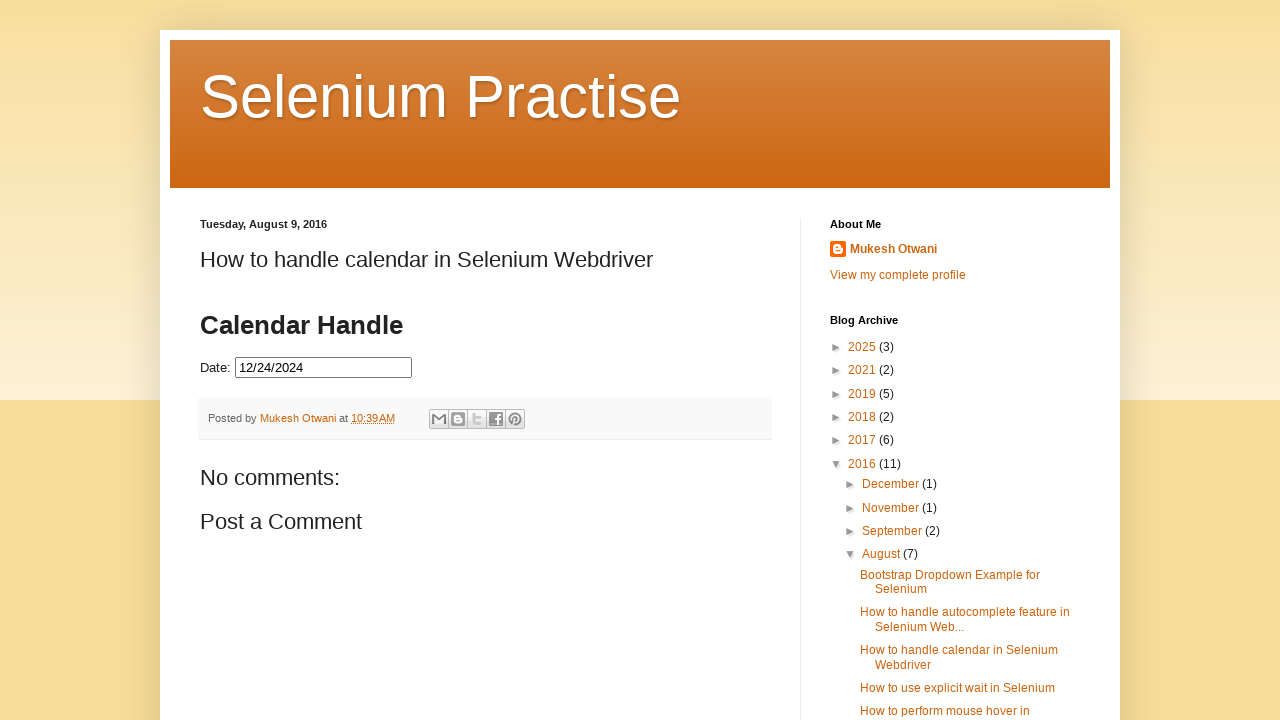

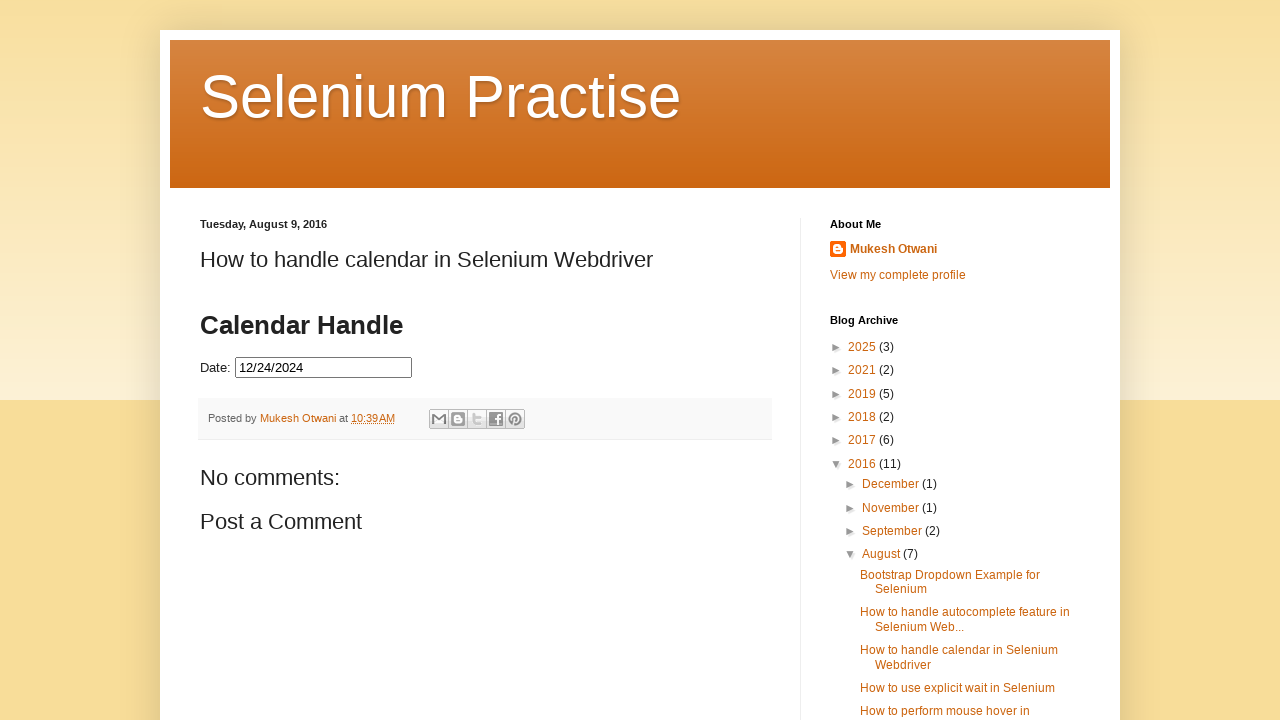